Tests the calculator.net scientific calculator by clicking a sequence of calculator buttons to perform a calculation

Starting URL: https://www.calculator.net/

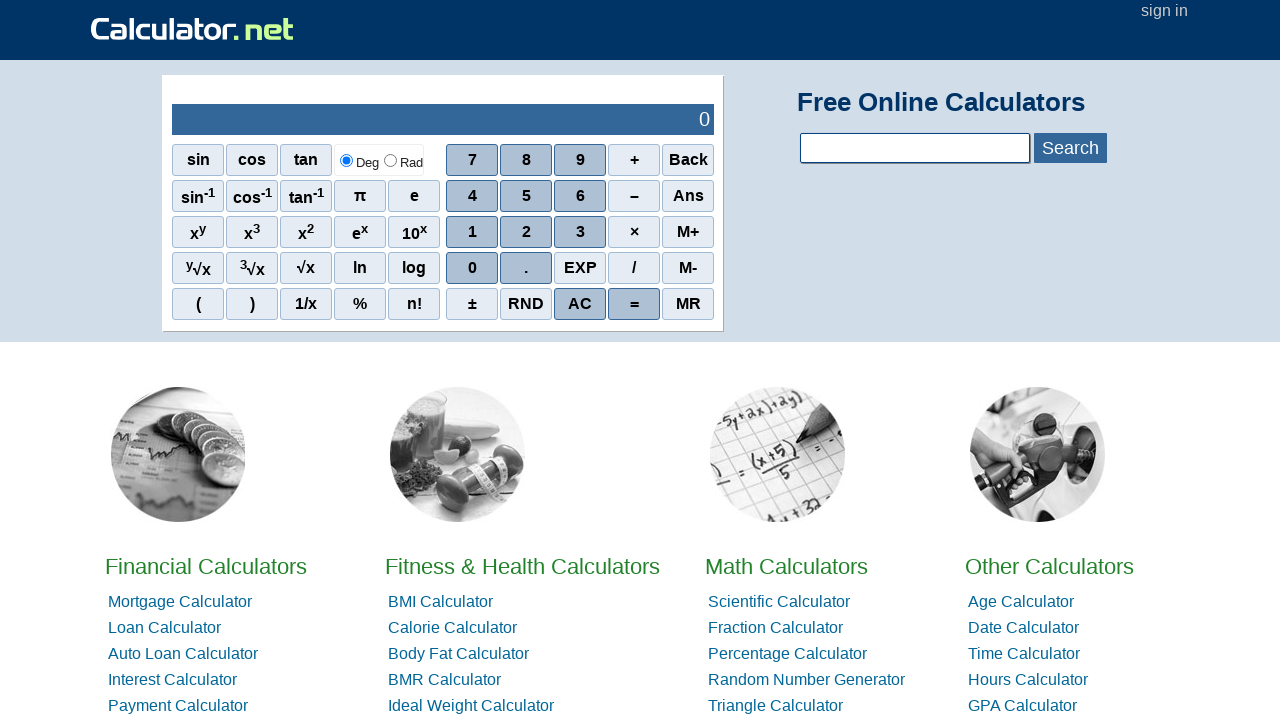

Clicked first calculator button at (526, 232) on //*[@id='sciout']/tbody/tr[2]/td[2]/div/div[3]/span[2]
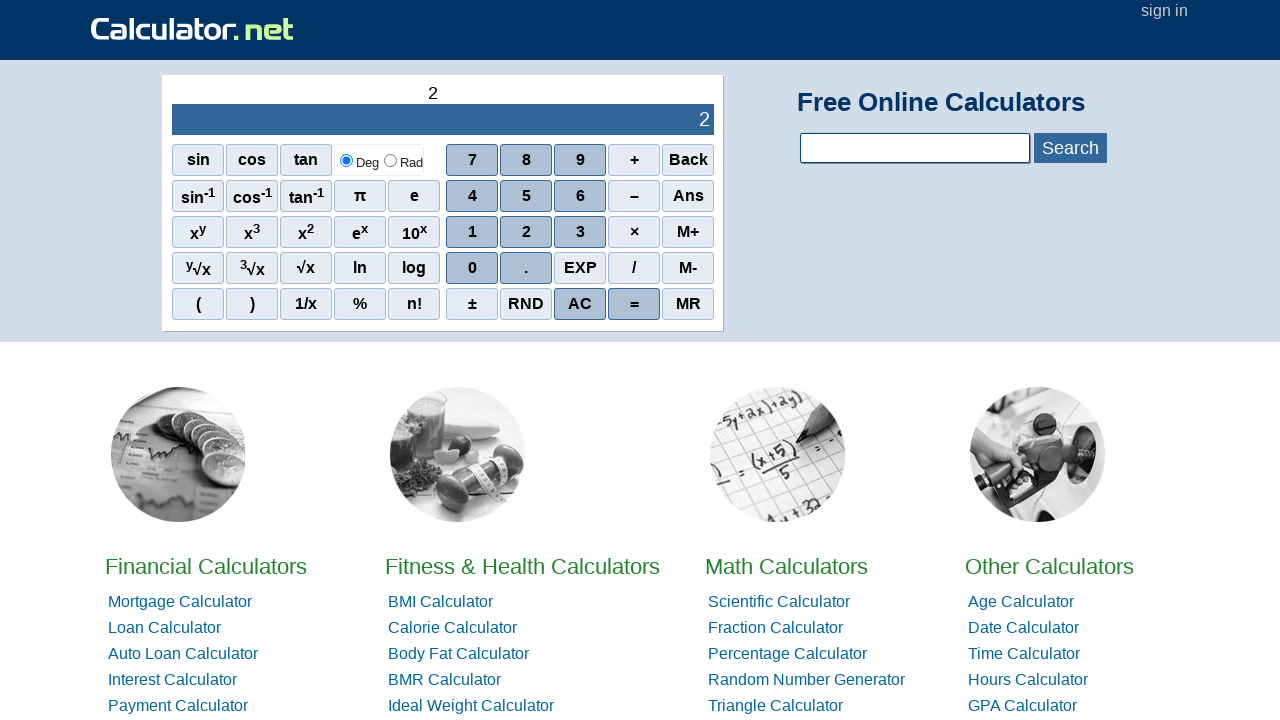

Clicked second calculator button at (634, 160) on //*[@id='sciout']/tbody/tr[2]/td[2]/div/div[1]/span[4]
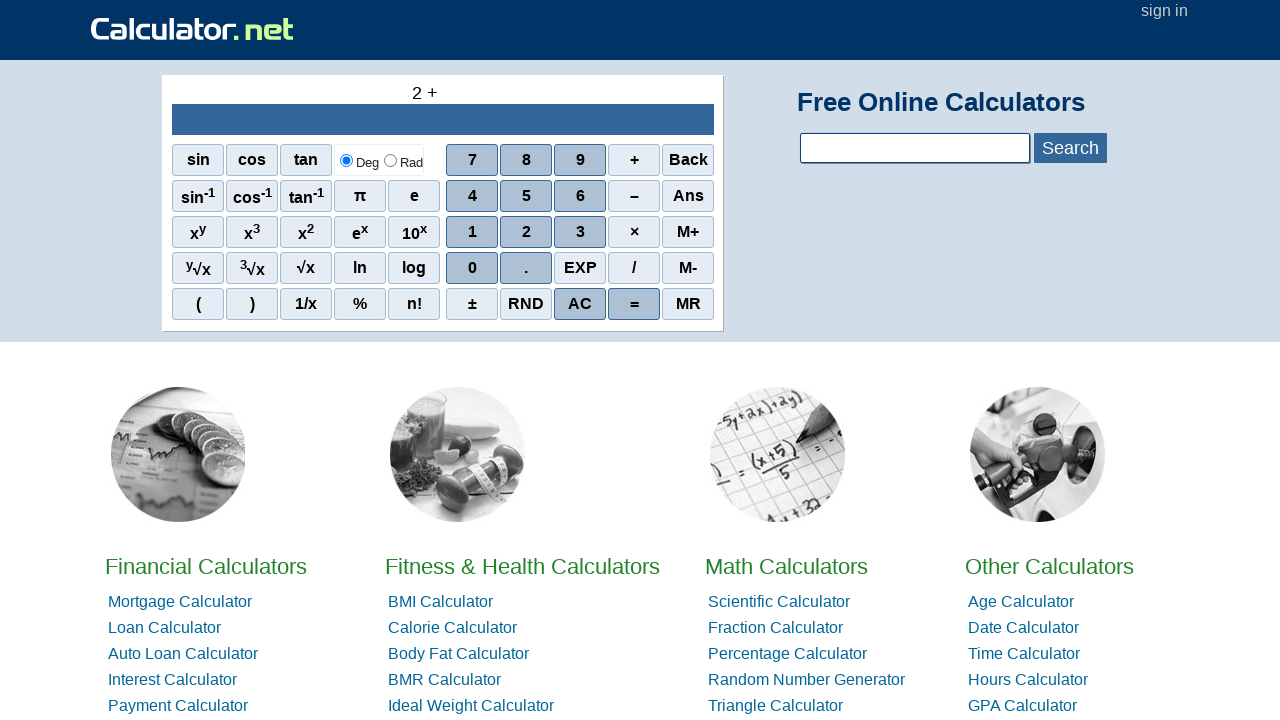

Clicked third calculator button at (526, 232) on //*[@id='sciout']/tbody/tr[2]/td[2]/div/div[3]/span[2]
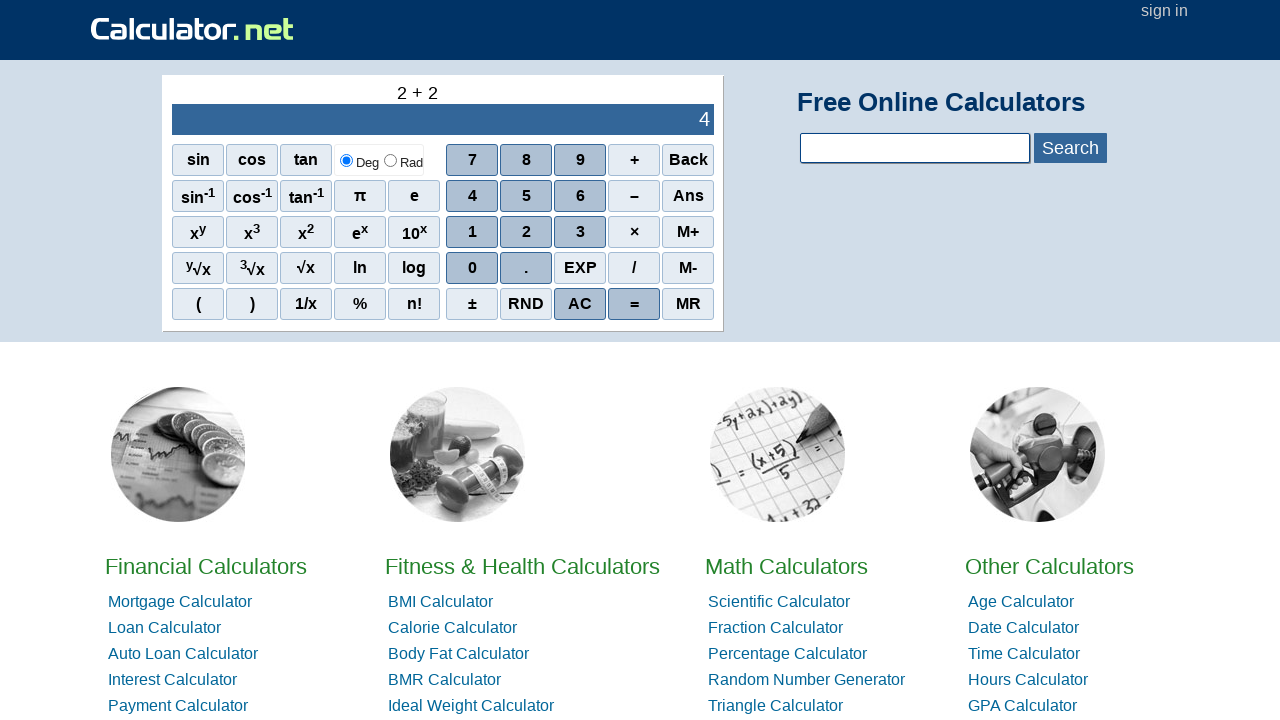

Clicked fourth calculator button (equals or operation) at (634, 304) on //*[@id='sciout']/tbody/tr[2]/td[2]/div/div[5]/span[4]
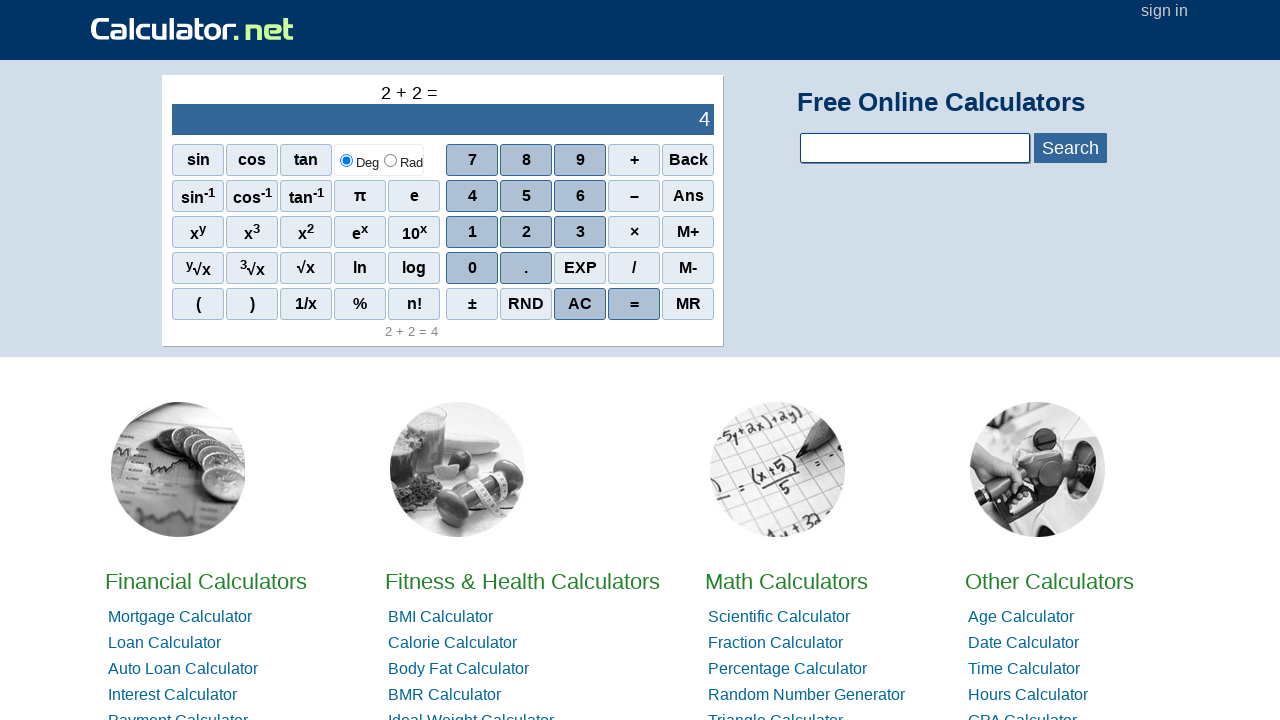

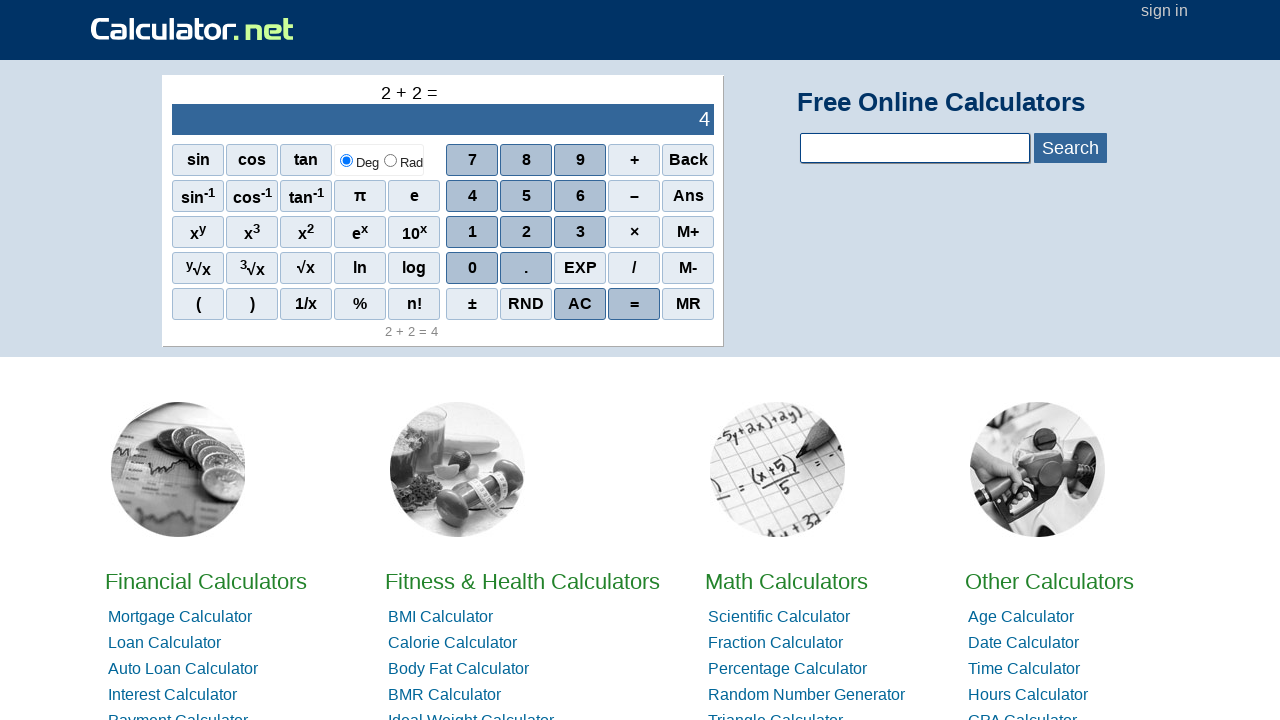